Tests that clicking Clear completed removes completed items from the list

Starting URL: https://demo.playwright.dev/todomvc

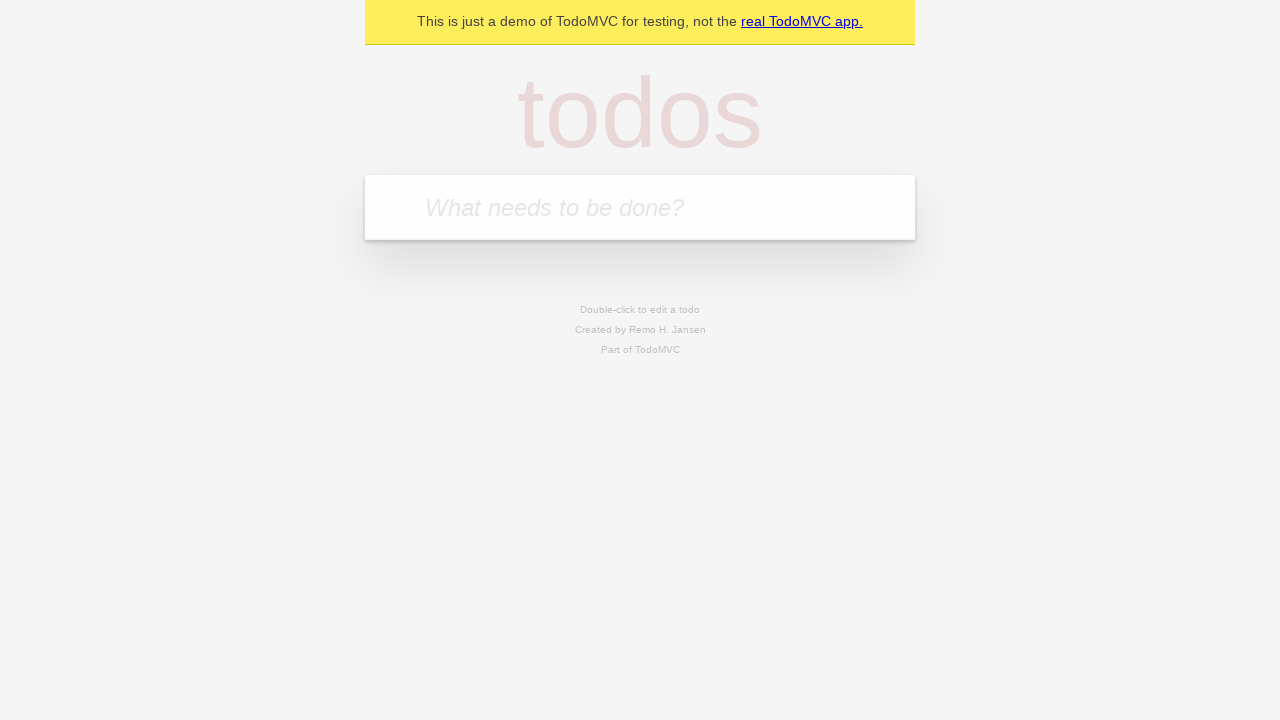

Filled todo input with 'teach' on internal:attr=[placeholder="What needs to be done?"i]
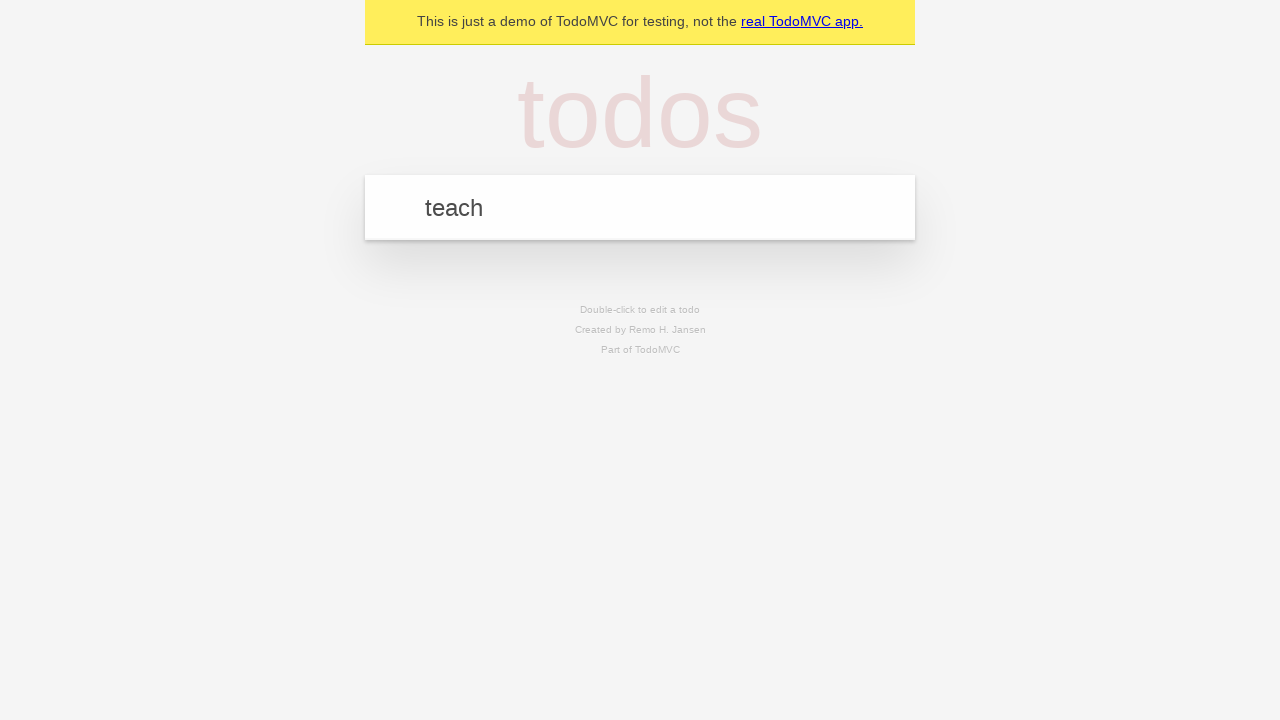

Pressed Enter to add 'teach' to the todo list on internal:attr=[placeholder="What needs to be done?"i]
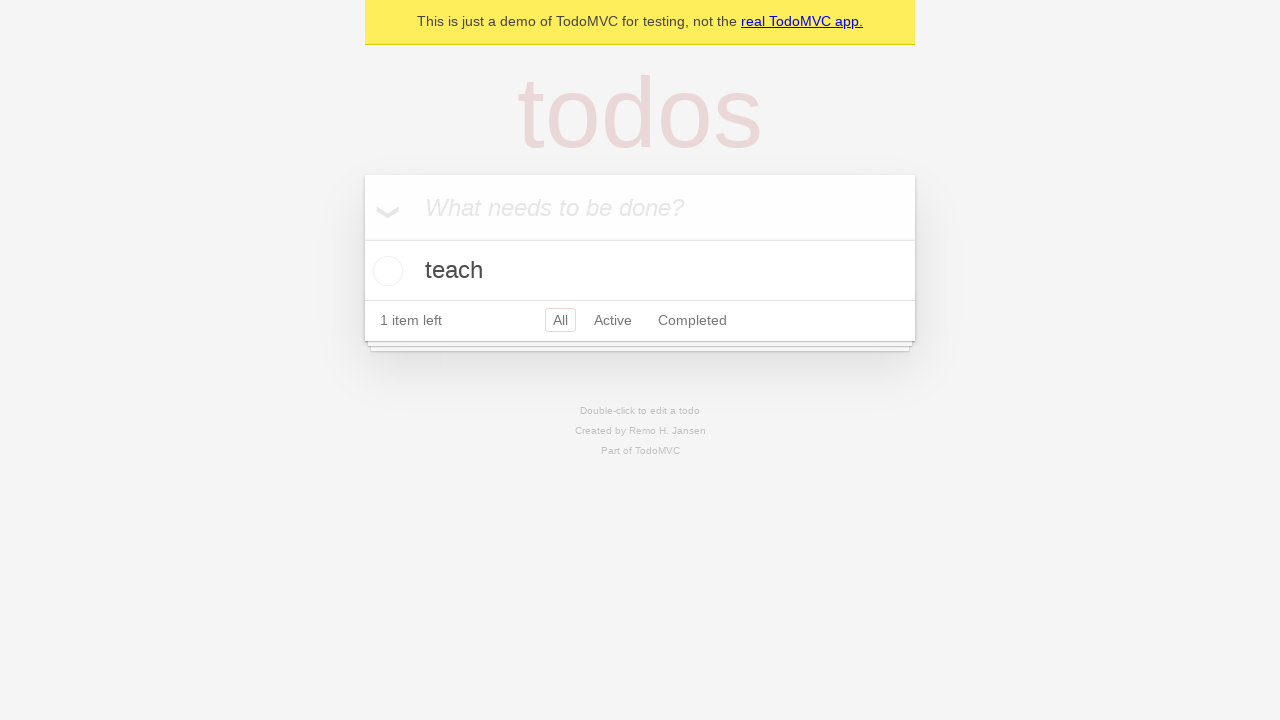

Filled todo input with 'study' on internal:attr=[placeholder="What needs to be done?"i]
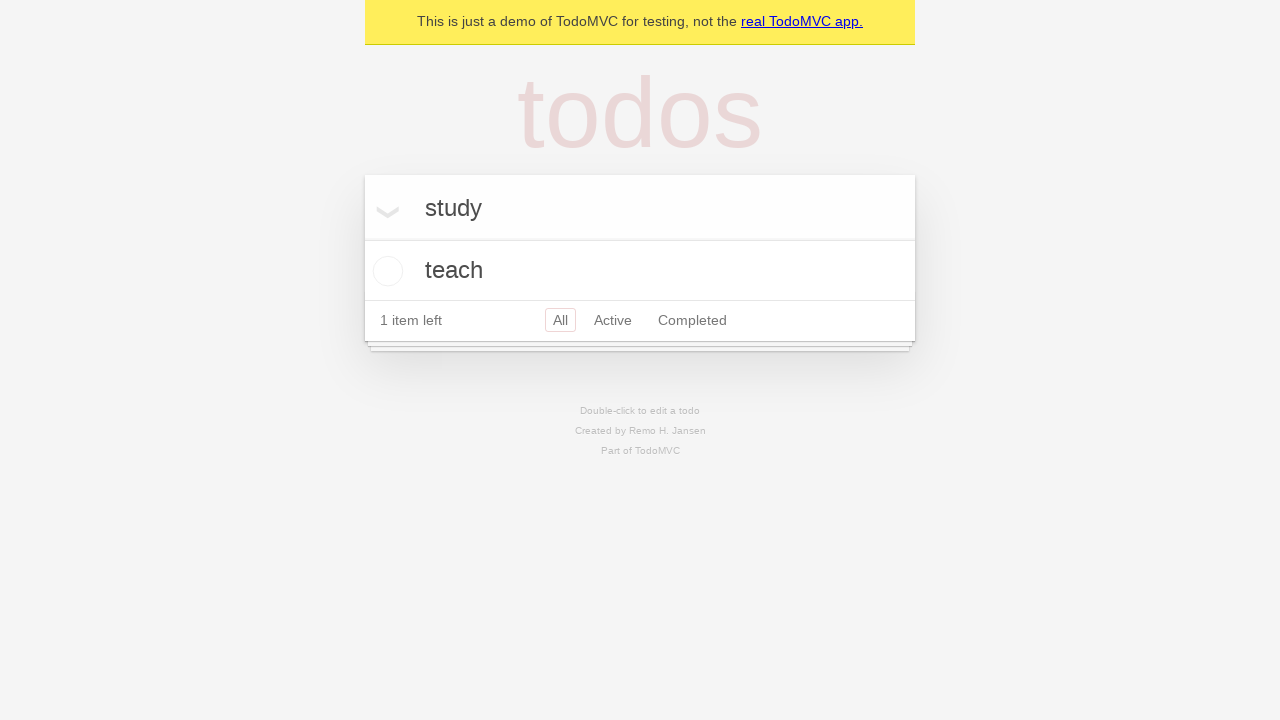

Pressed Enter to add 'study' to the todo list on internal:attr=[placeholder="What needs to be done?"i]
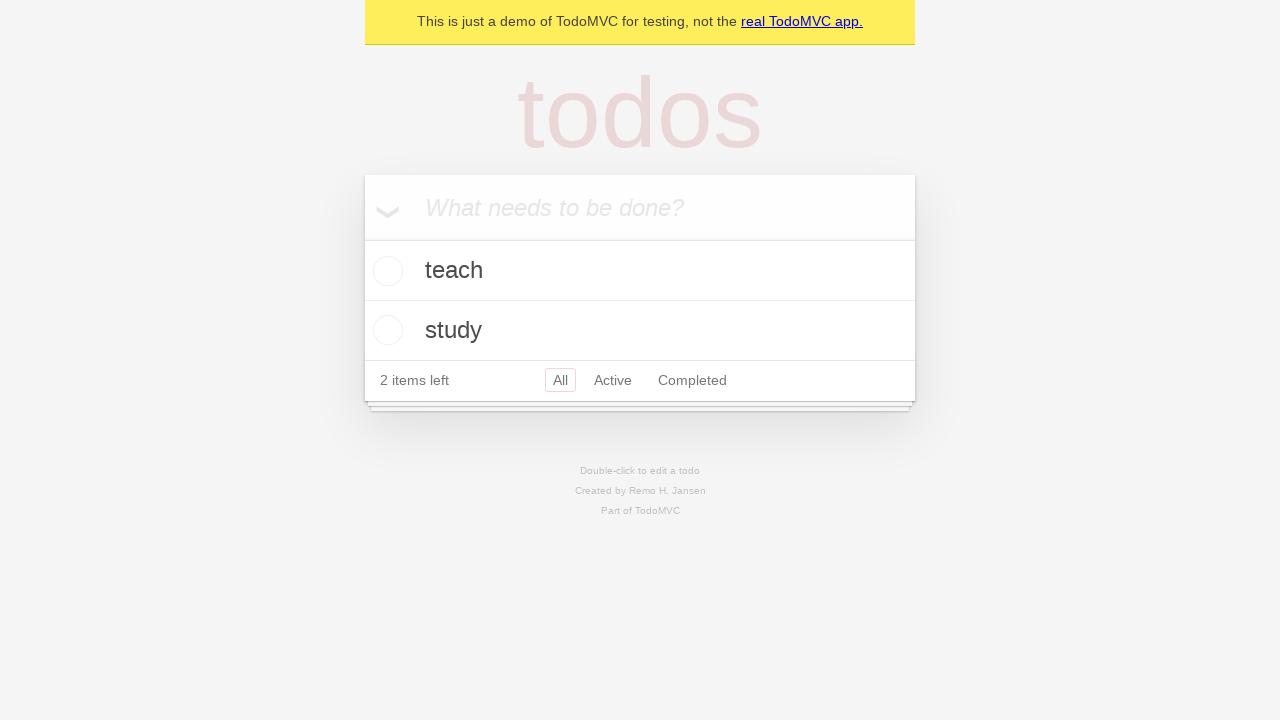

Filled todo input with 'repeat' on internal:attr=[placeholder="What needs to be done?"i]
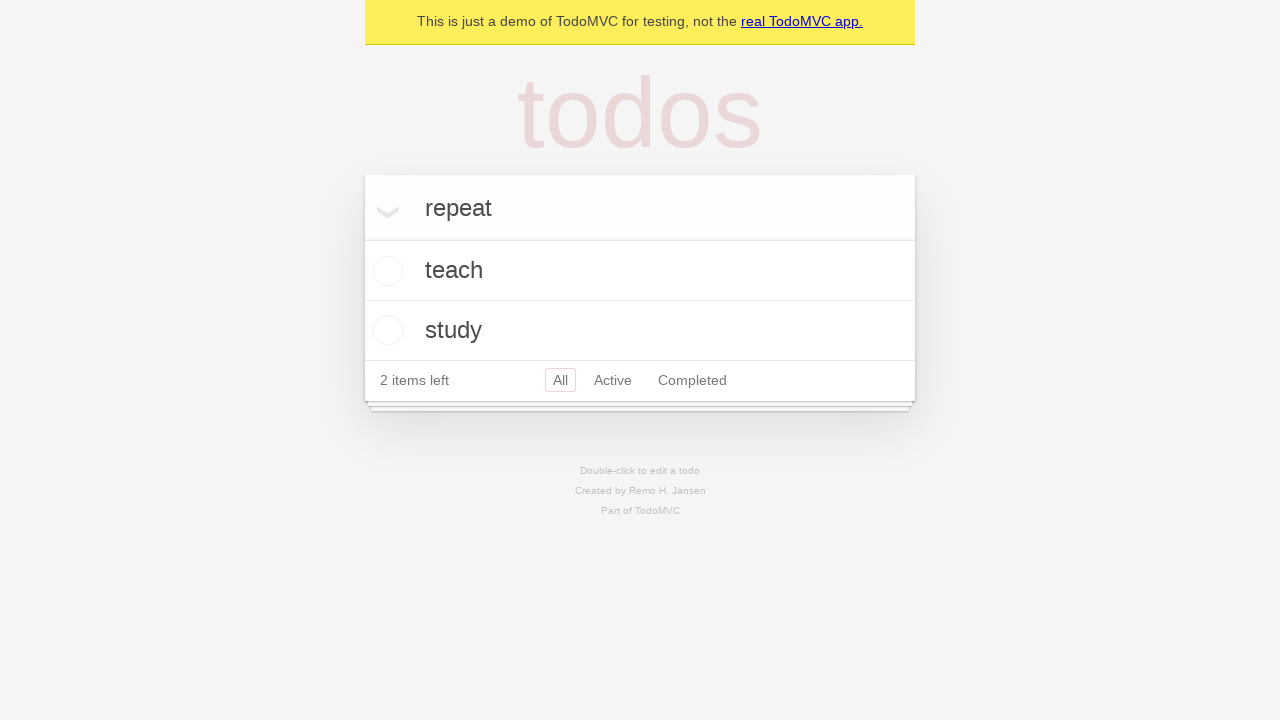

Pressed Enter to add 'repeat' to the todo list on internal:attr=[placeholder="What needs to be done?"i]
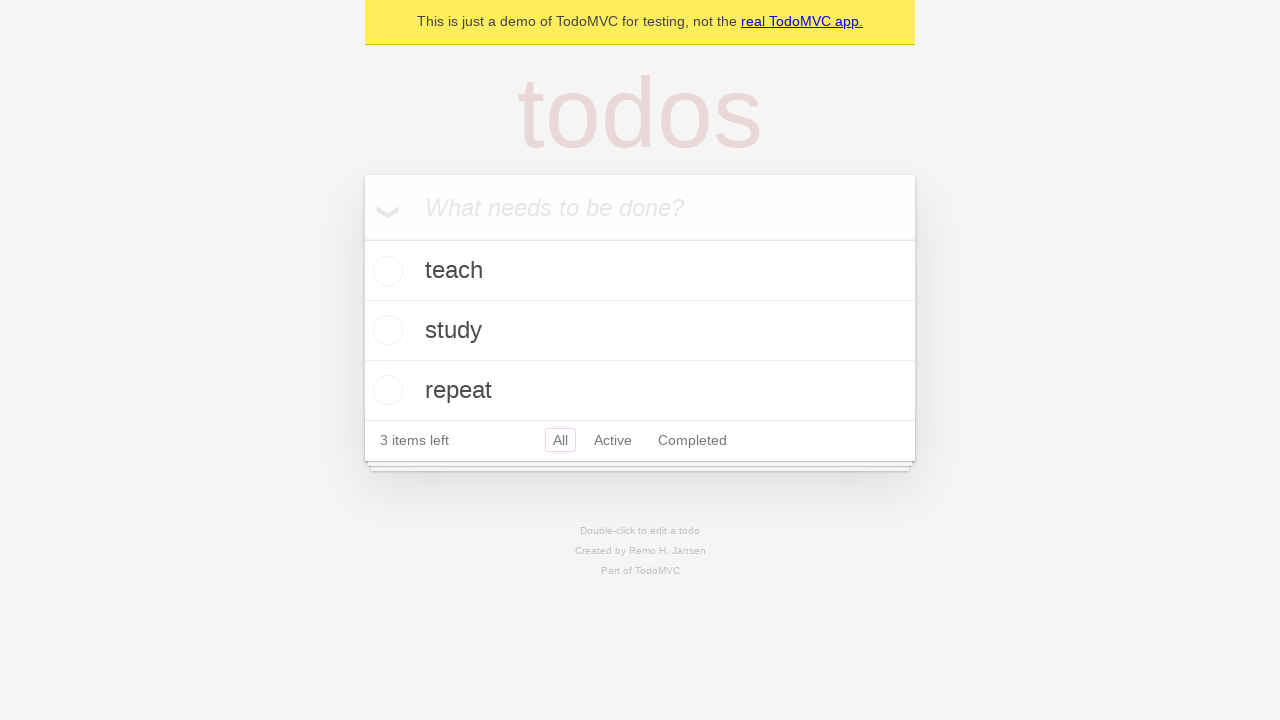

Retrieved all todo items from the page
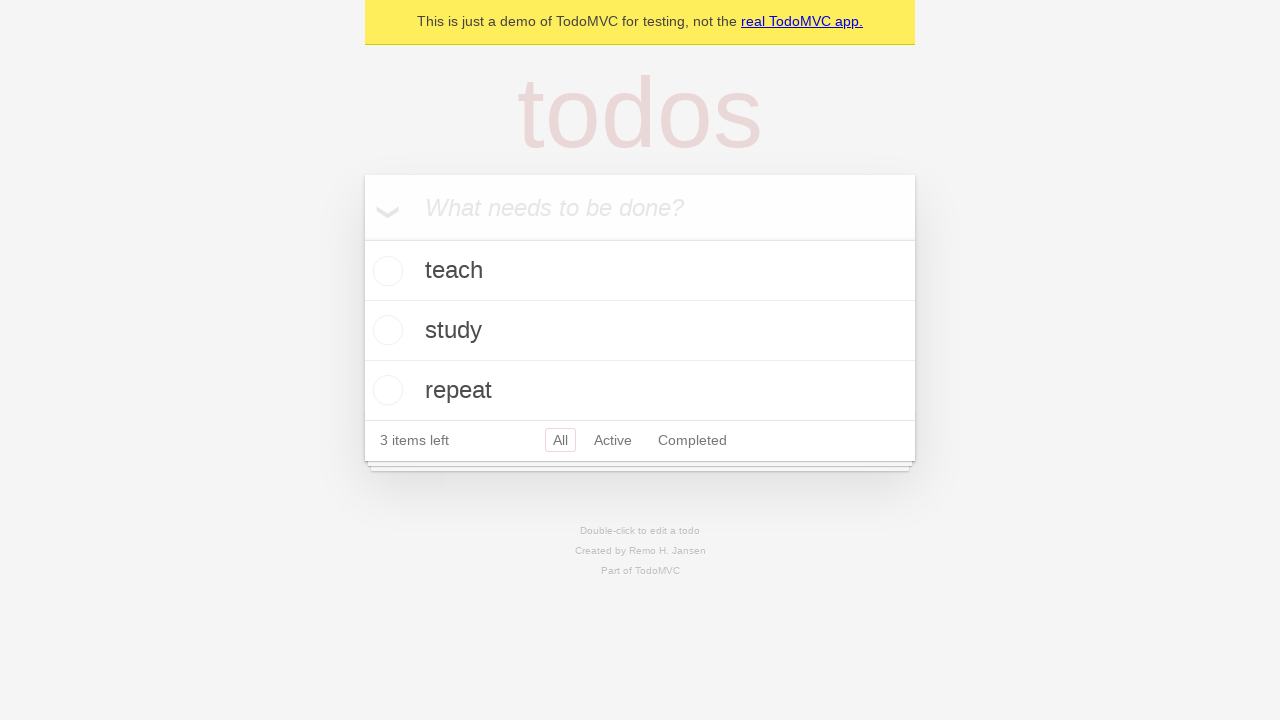

Checked the checkbox for the second todo item to mark it as completed at (385, 330) on internal:testid=[data-testid="todo-item"s] >> nth=1 >> internal:role=checkbox
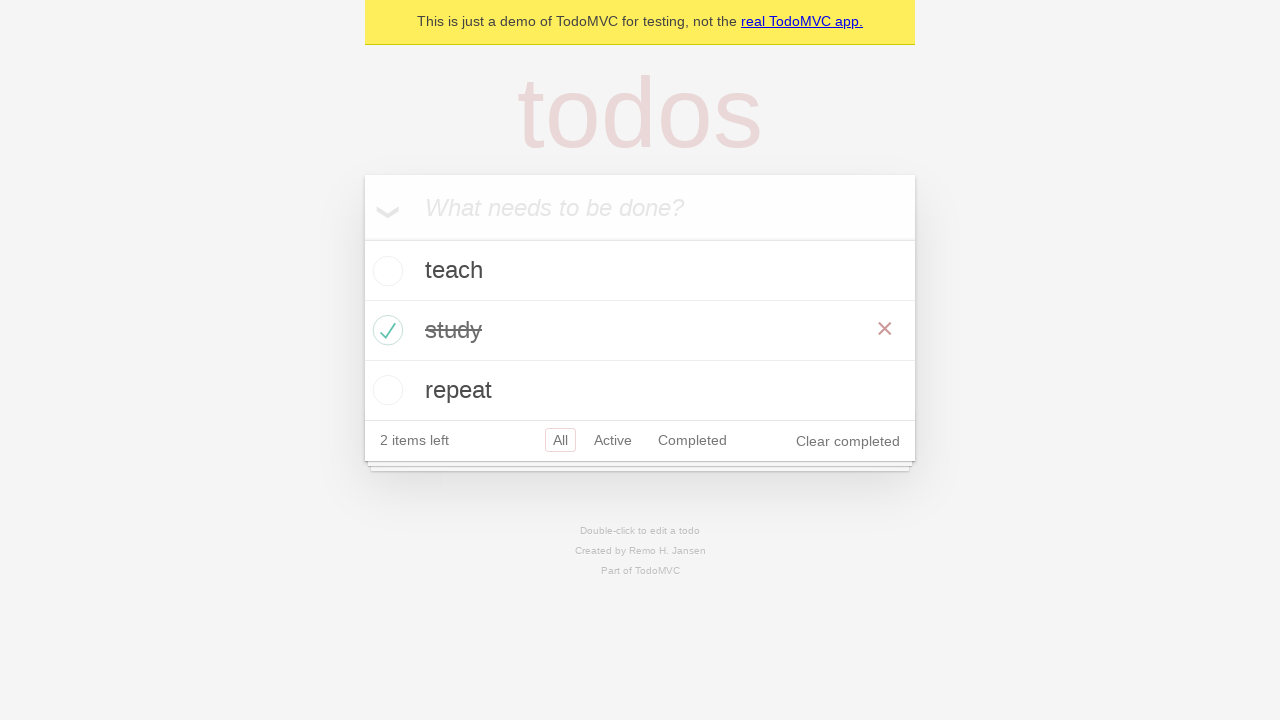

Clicked the 'Clear completed' button at (848, 441) on internal:role=button[name="Clear completed"i]
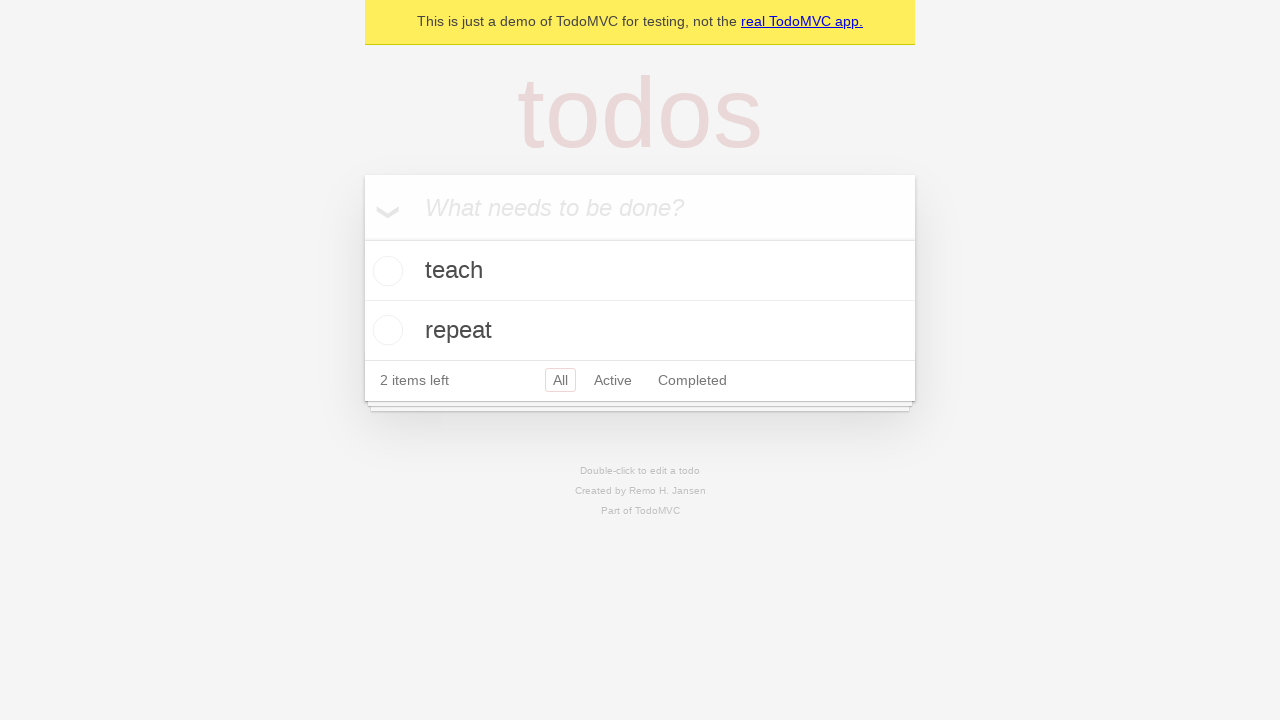

Verified that exactly 2 todo items remain after clearing completed items
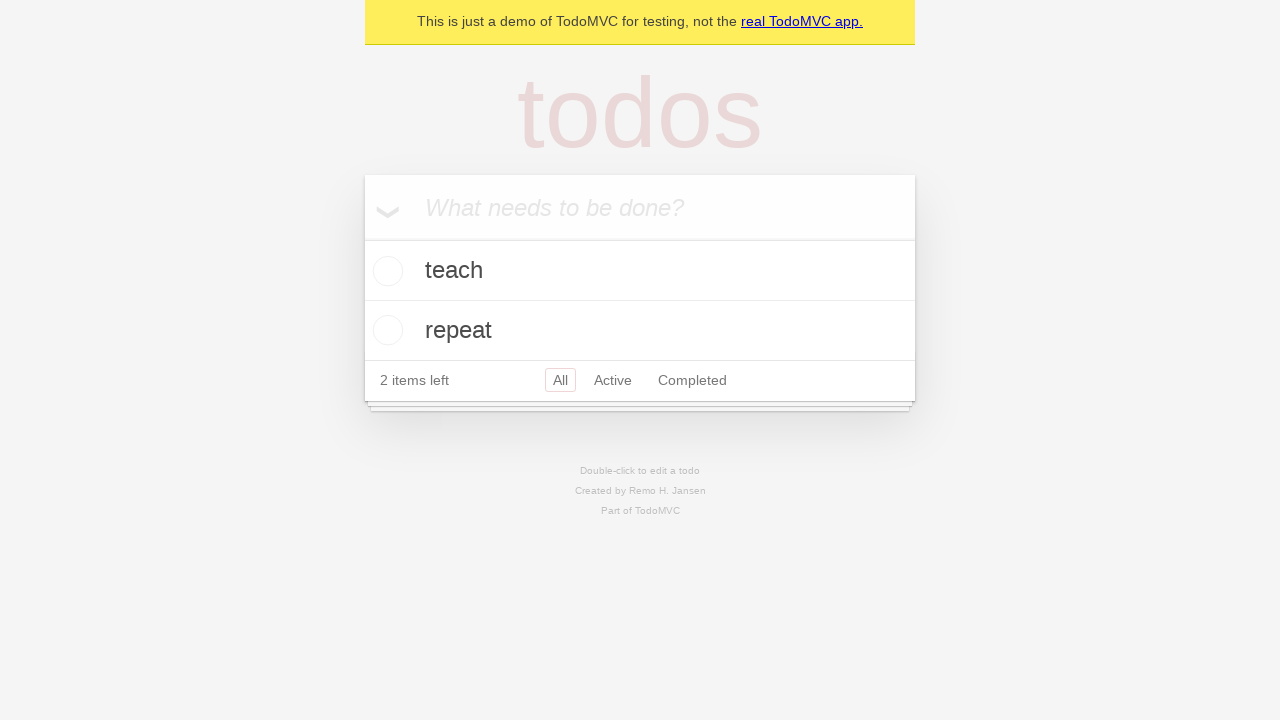

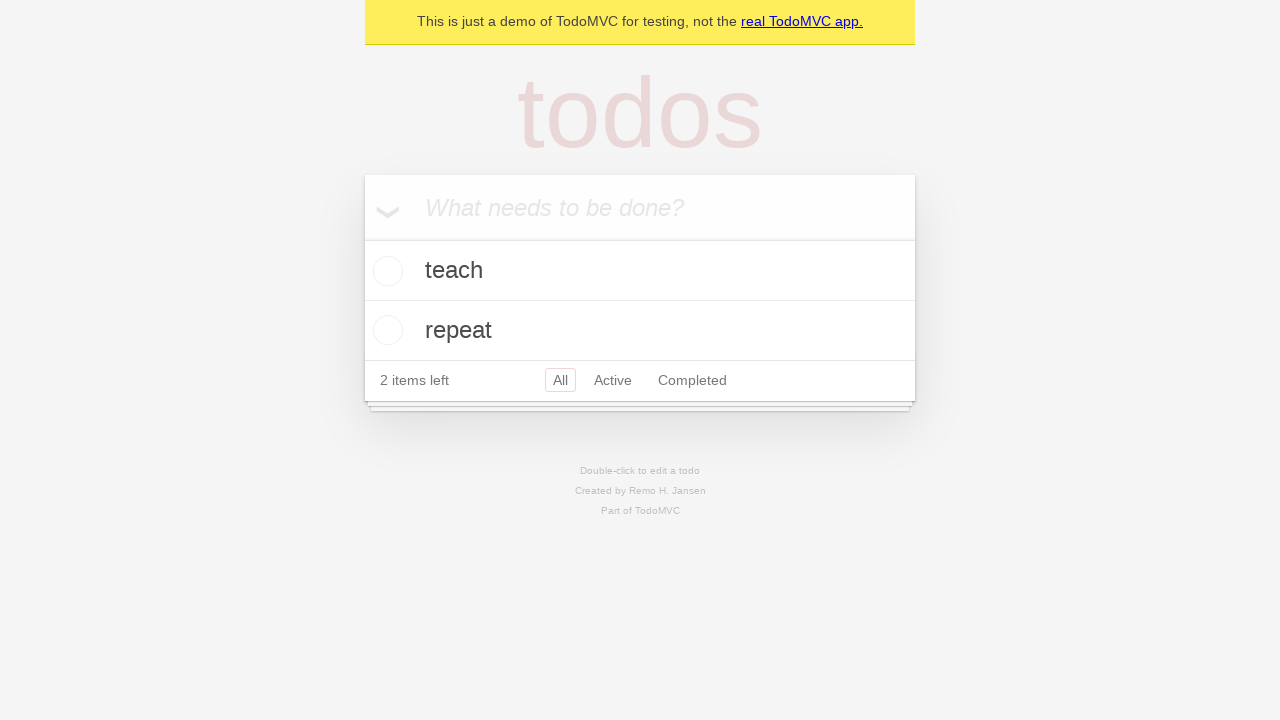